Tests browser alert handling by clicking a button that triggers an alert and then accepting it

Starting URL: https://demoqa.com/alerts

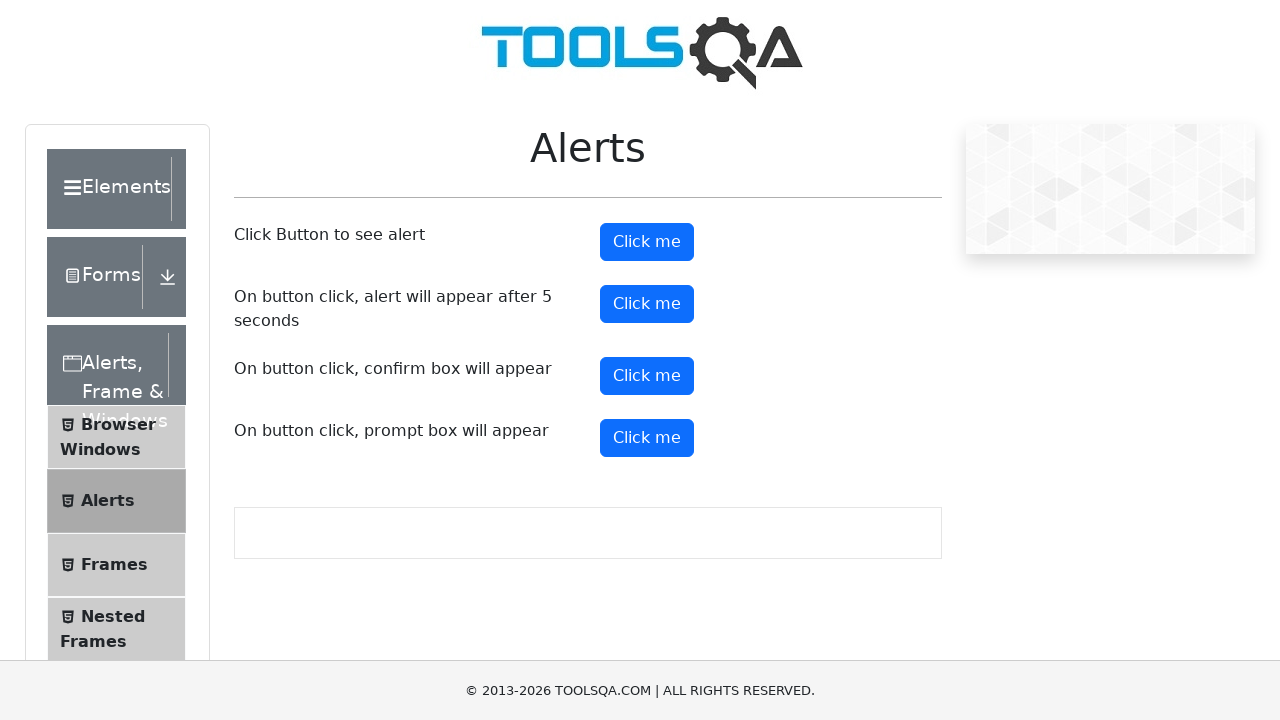

Clicked the alert button to trigger the browser alert at (647, 242) on #alertButton
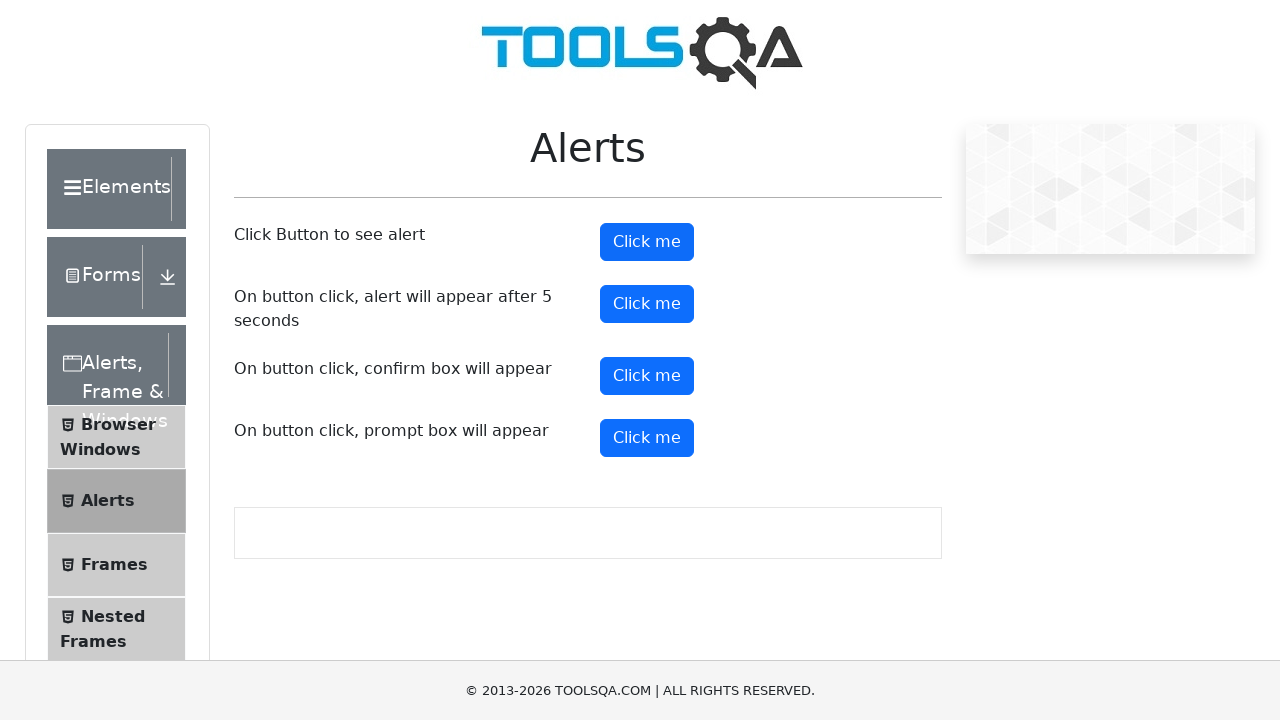

Set up dialog handler to accept the alert
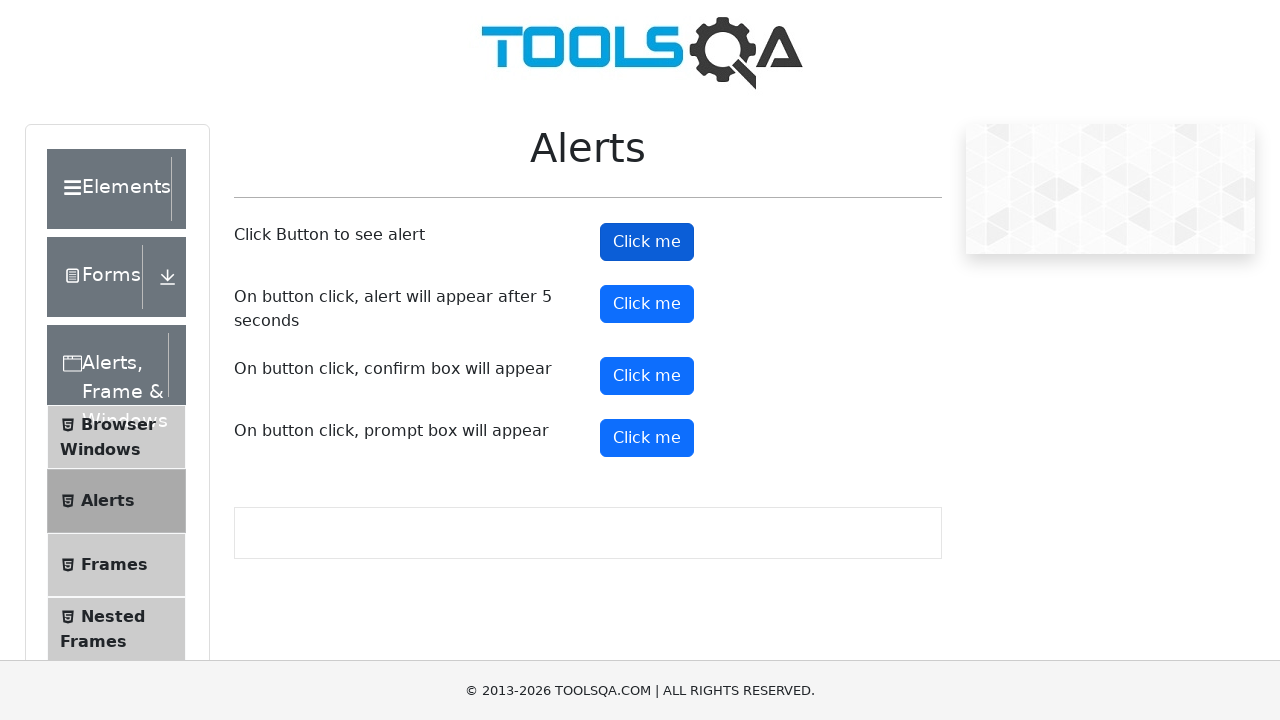

Alert was displayed and accepted successfully
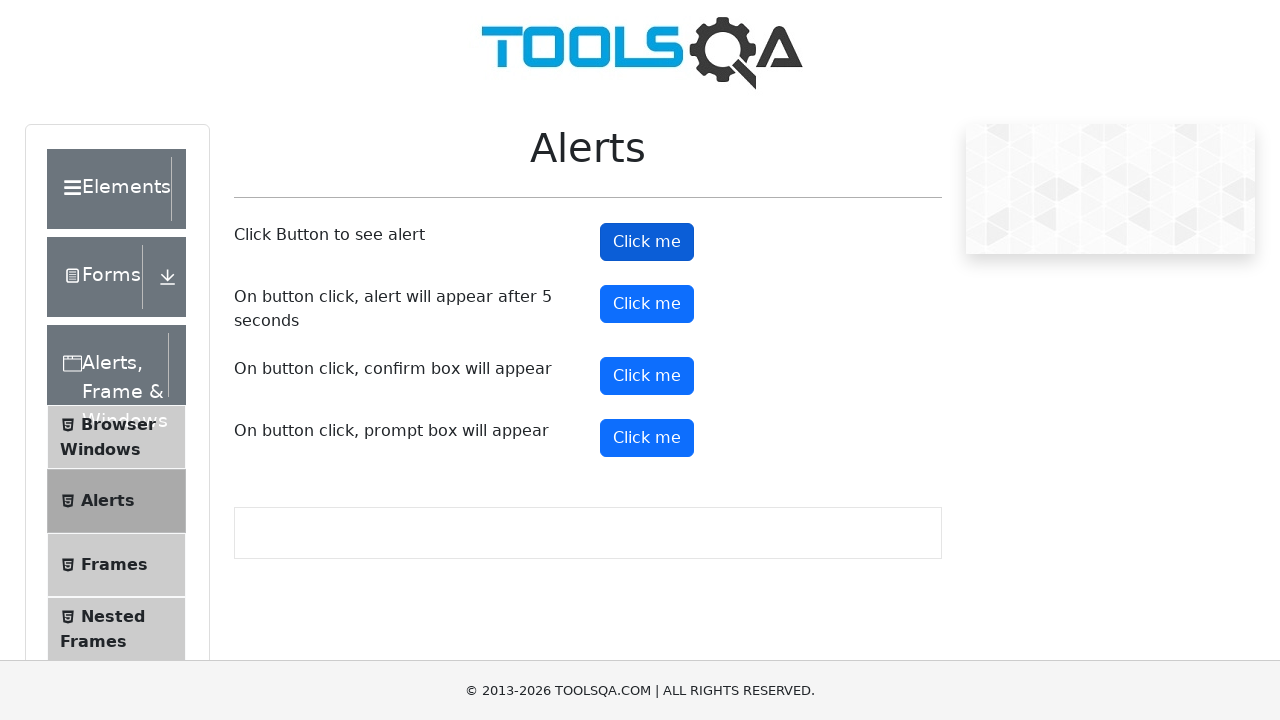

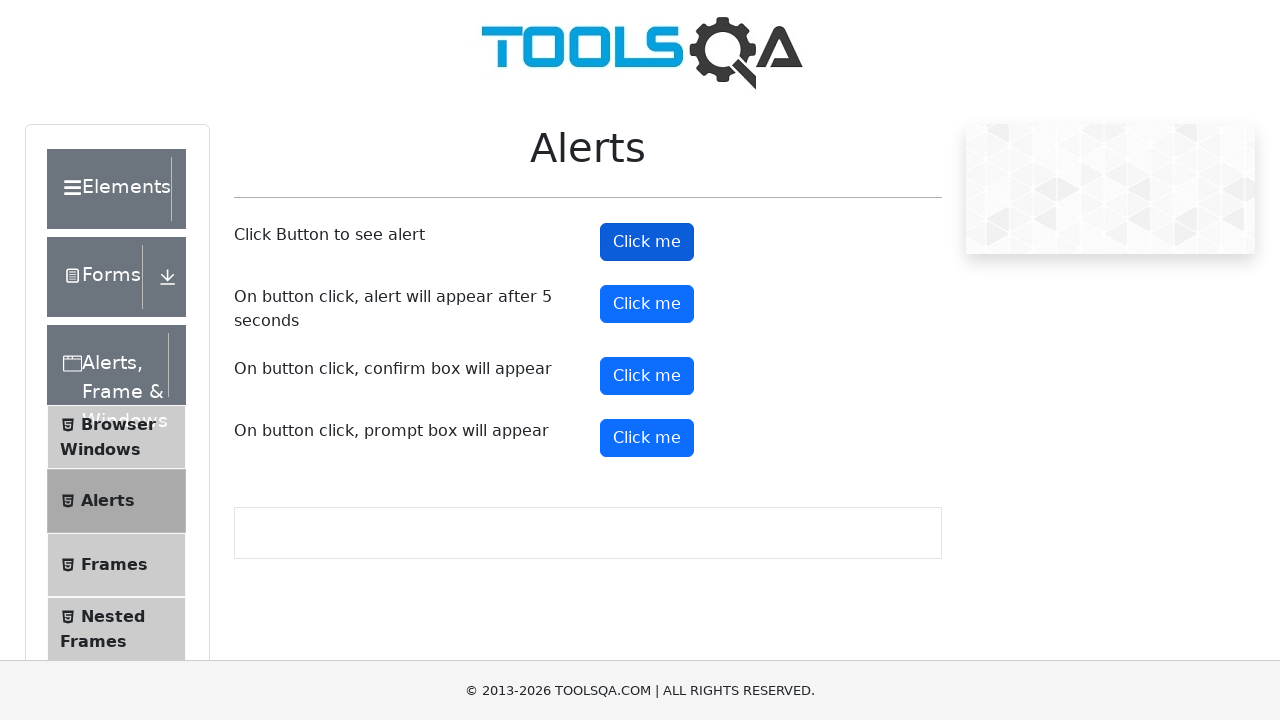